Tests alert demo form by filling first name, last name, and company fields, then verifies the alert message

Starting URL: http://automationbykrishna.com/#

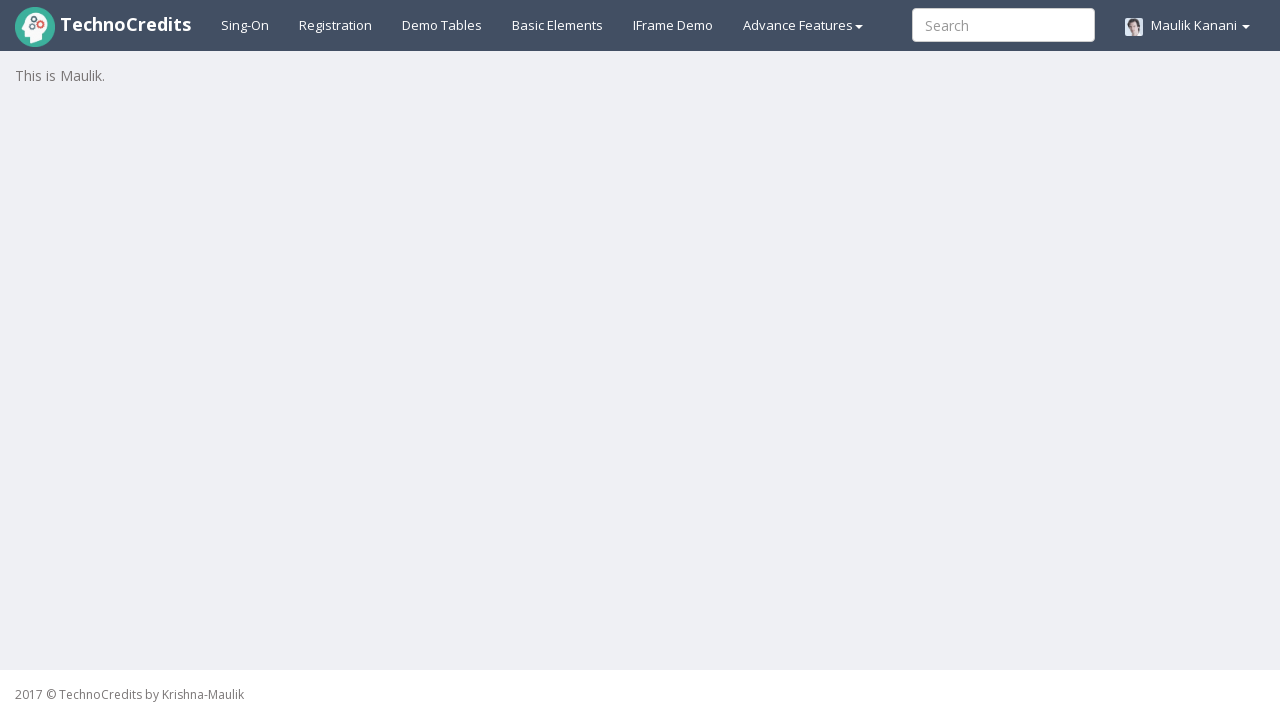

Clicked on basic elements tab at (558, 25) on xpath=//a[@id = 'basicelements']
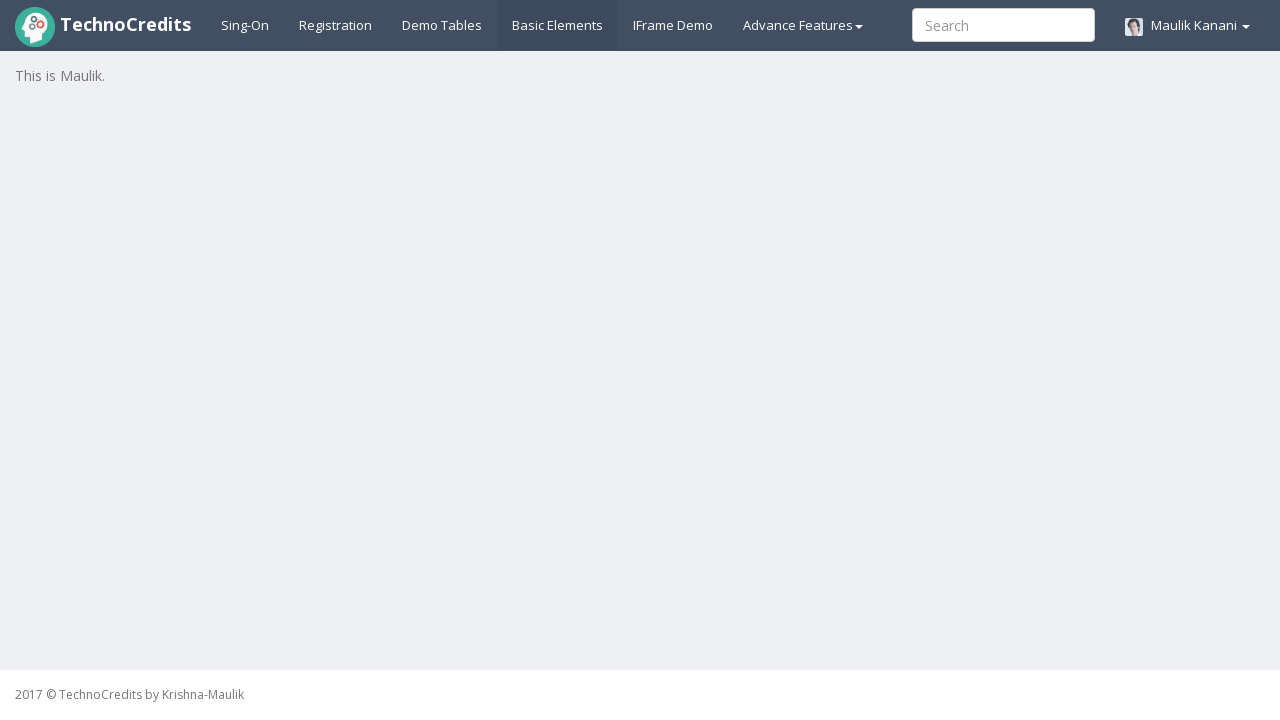

Filled first name field with 'Shridhar' on //input[@id = 'UserFirstName']
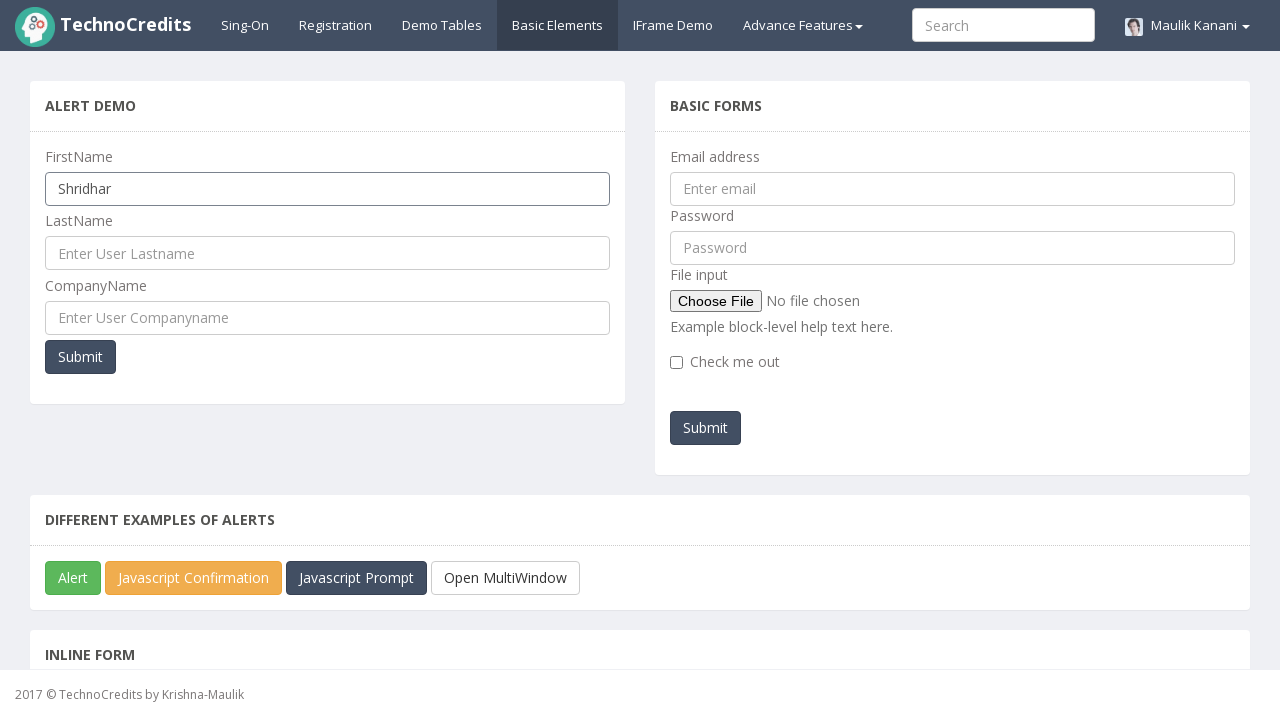

Filled last name field with 'Kumbhar' on //input[@id = 'UserLastName']
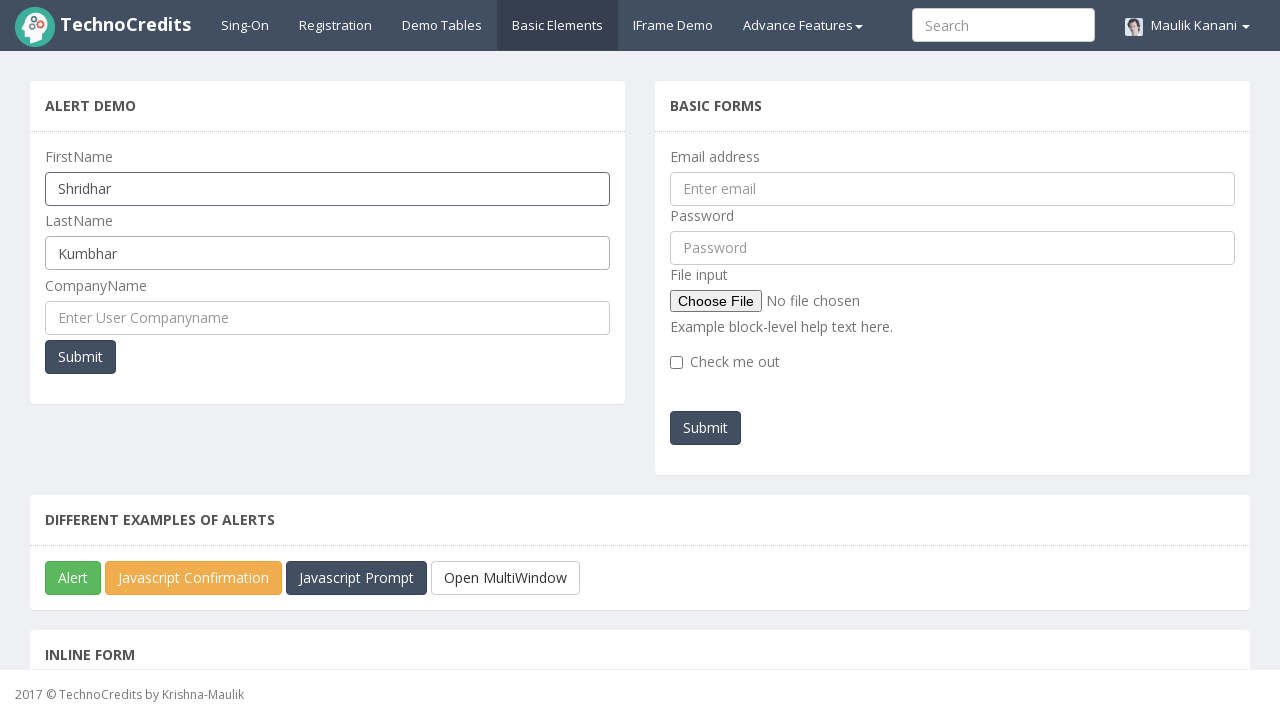

Filled company name field with 'Dassault' on //input[@id = 'UserCompanyName']
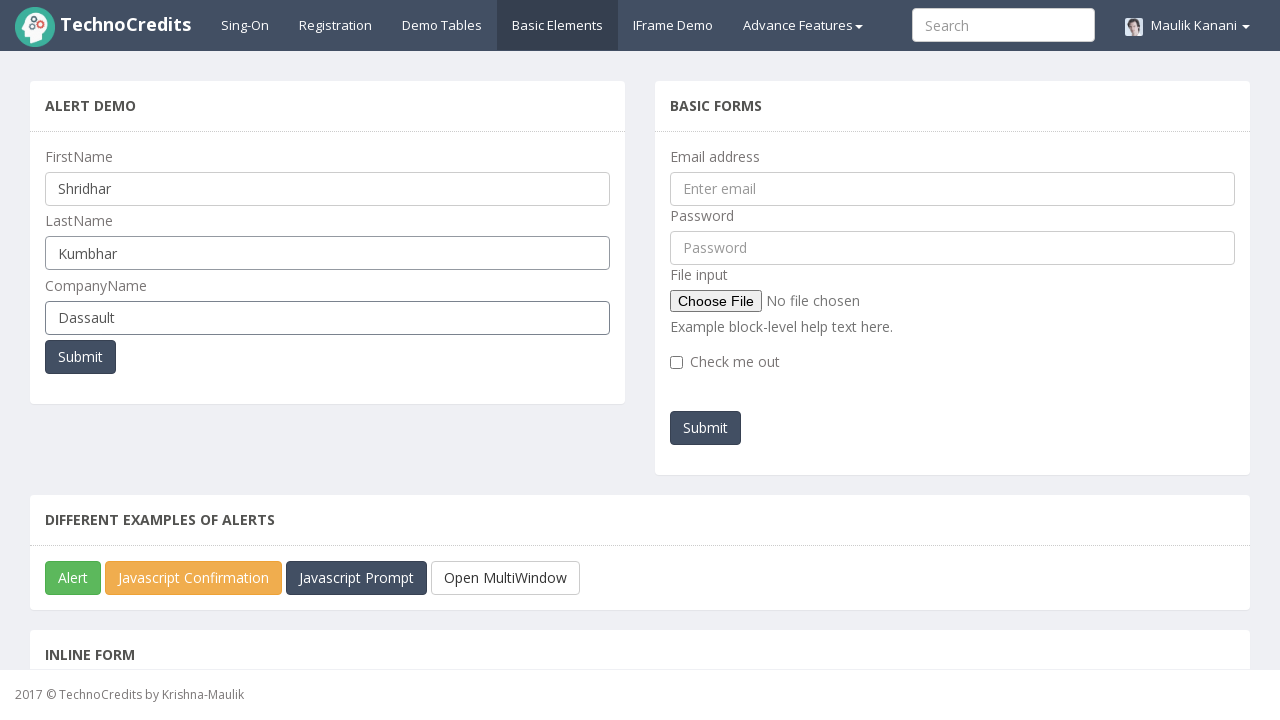

Clicked submit button to trigger alert at (80, 357) on xpath=//button[@onclick='myFunctionPopUp()']
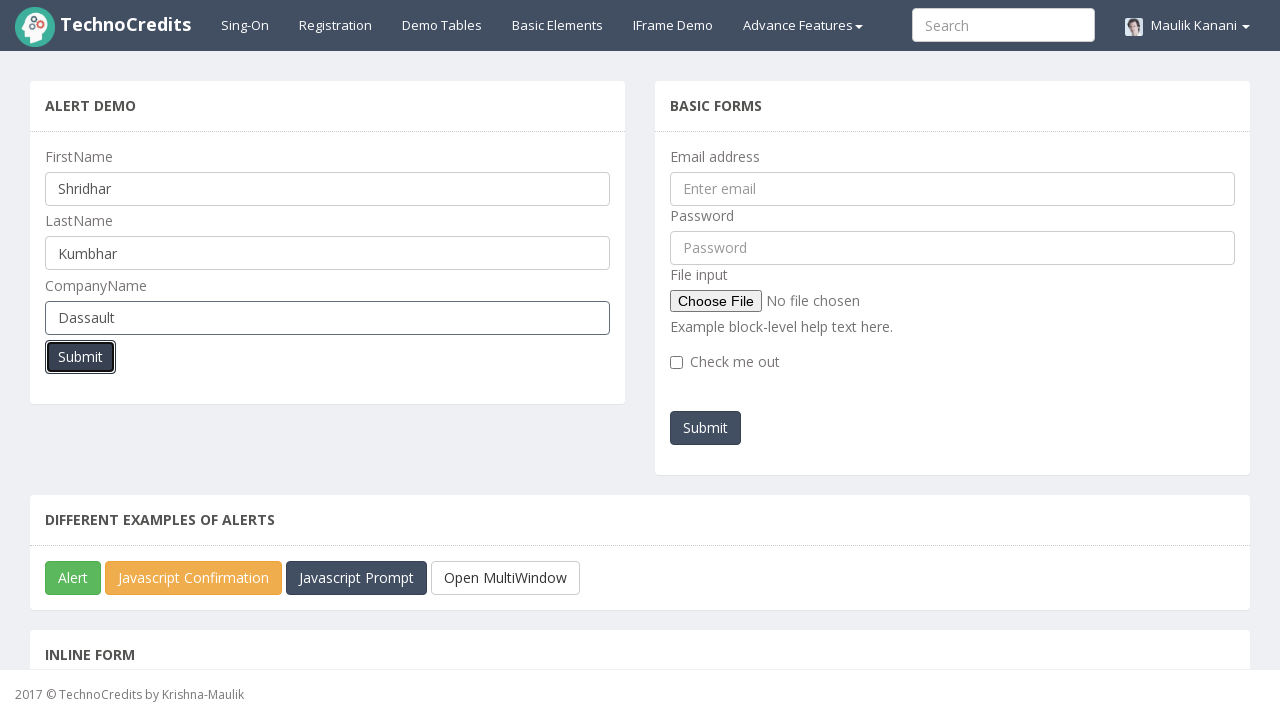

Alert dialog accepted
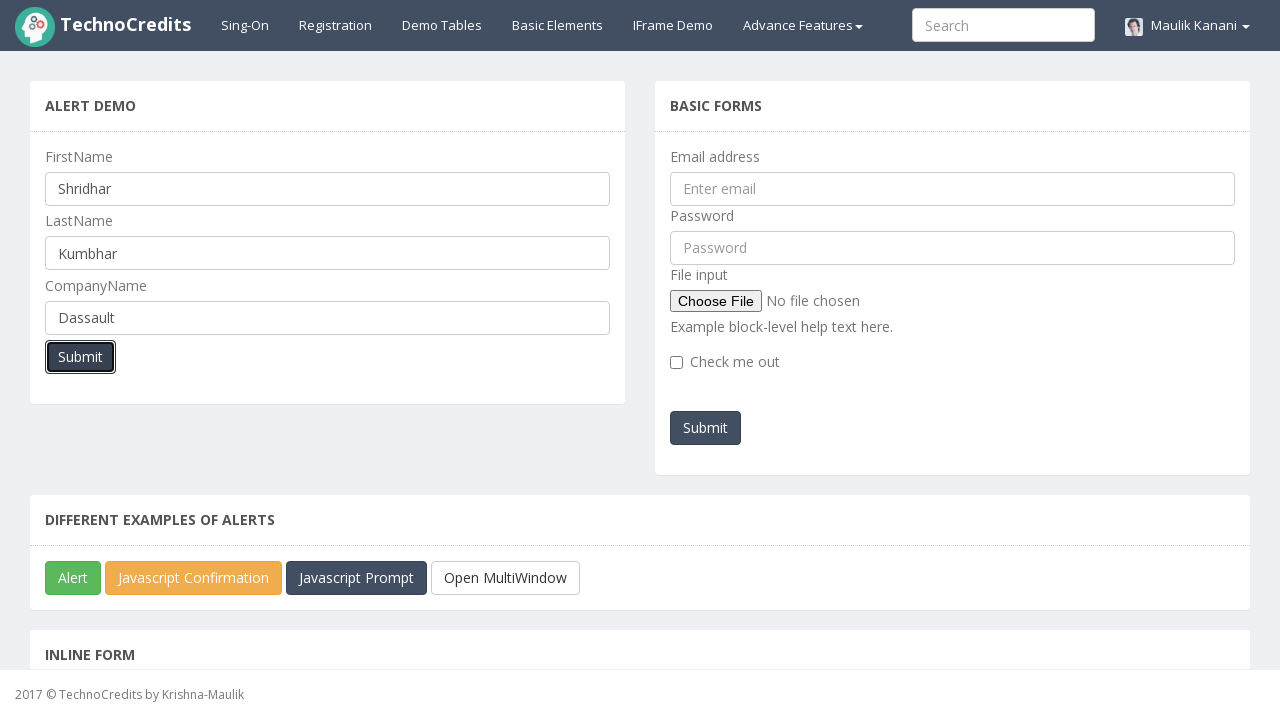

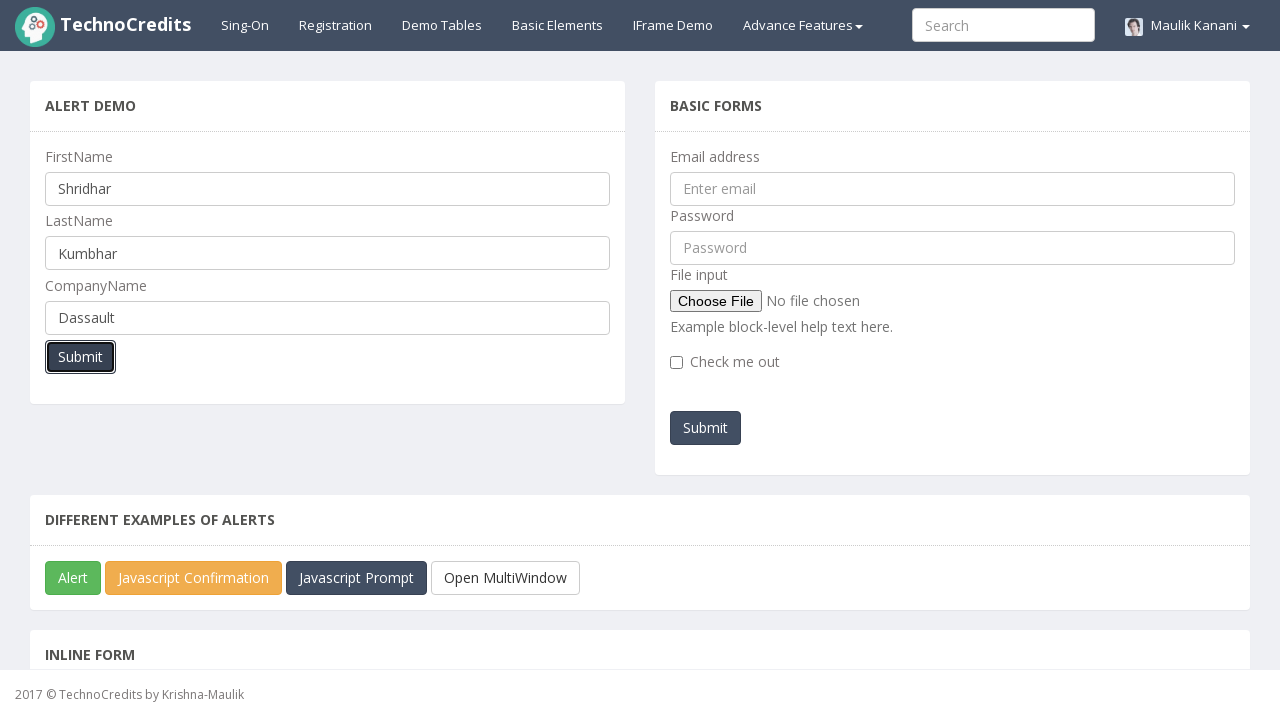